Tests a Selenium practice form by filling in a firstname field, scrolling down the page, and selecting a continent from a dropdown menu.

Starting URL: https://www.techlistic.com/p/selenium-practice-form.html

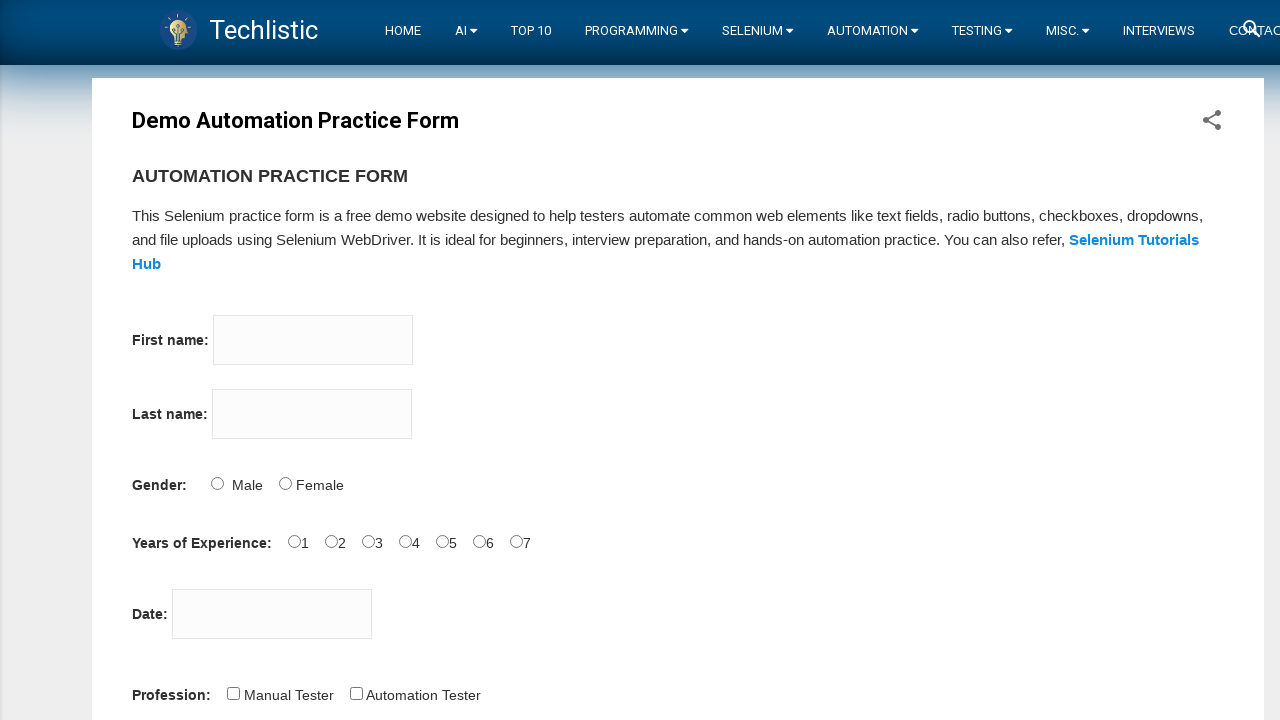

Filled firstname field with 'sai kiran' on input[name='firstname']
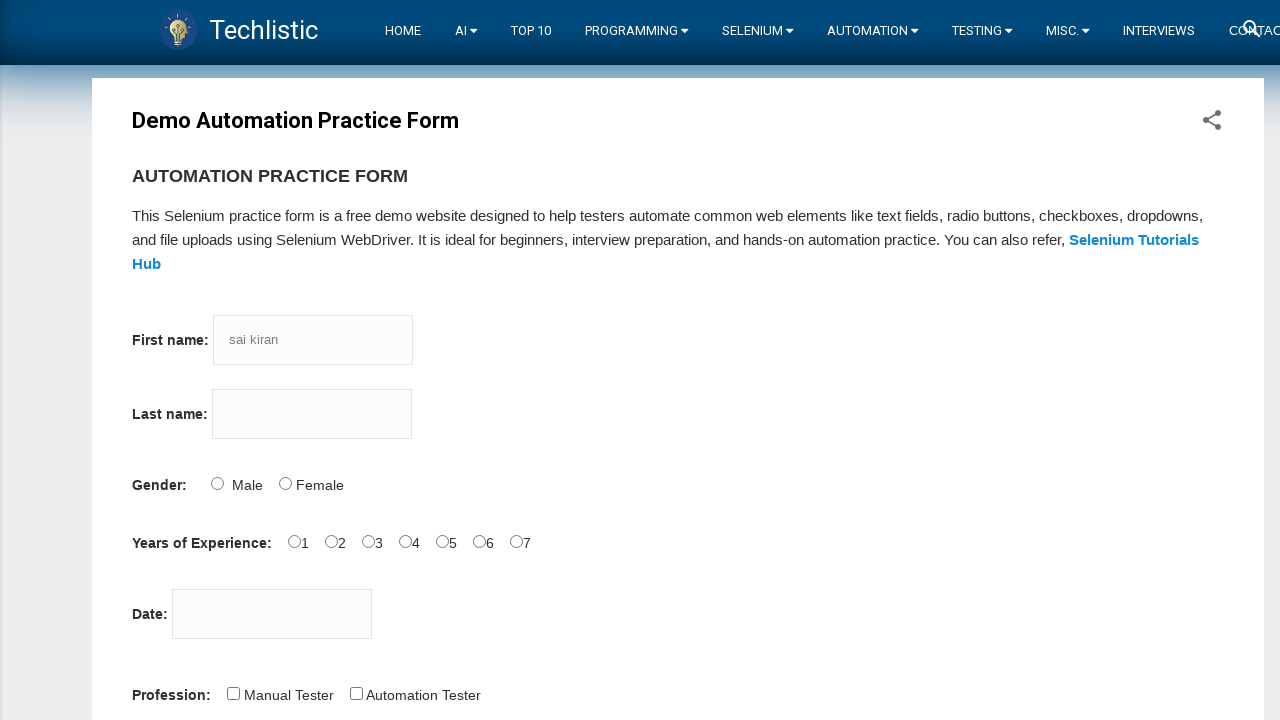

Scrolled down the page by 700 pixels
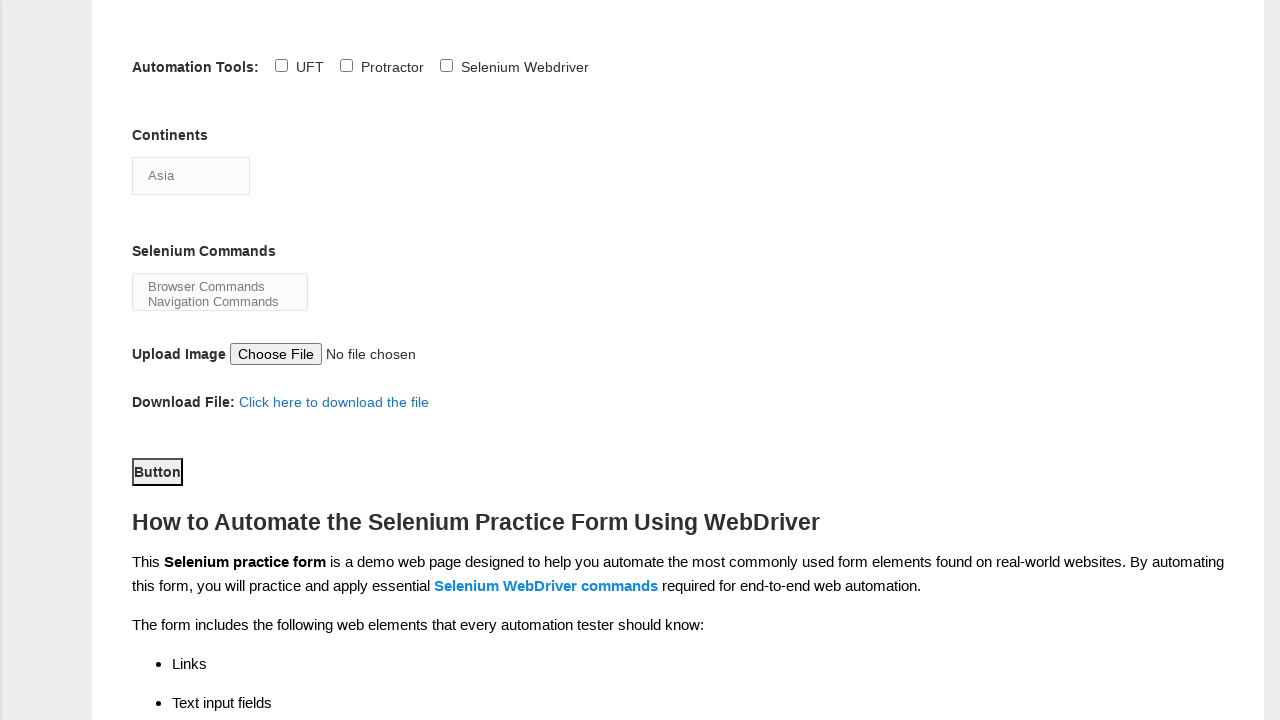

Waited 1 second for scroll to complete
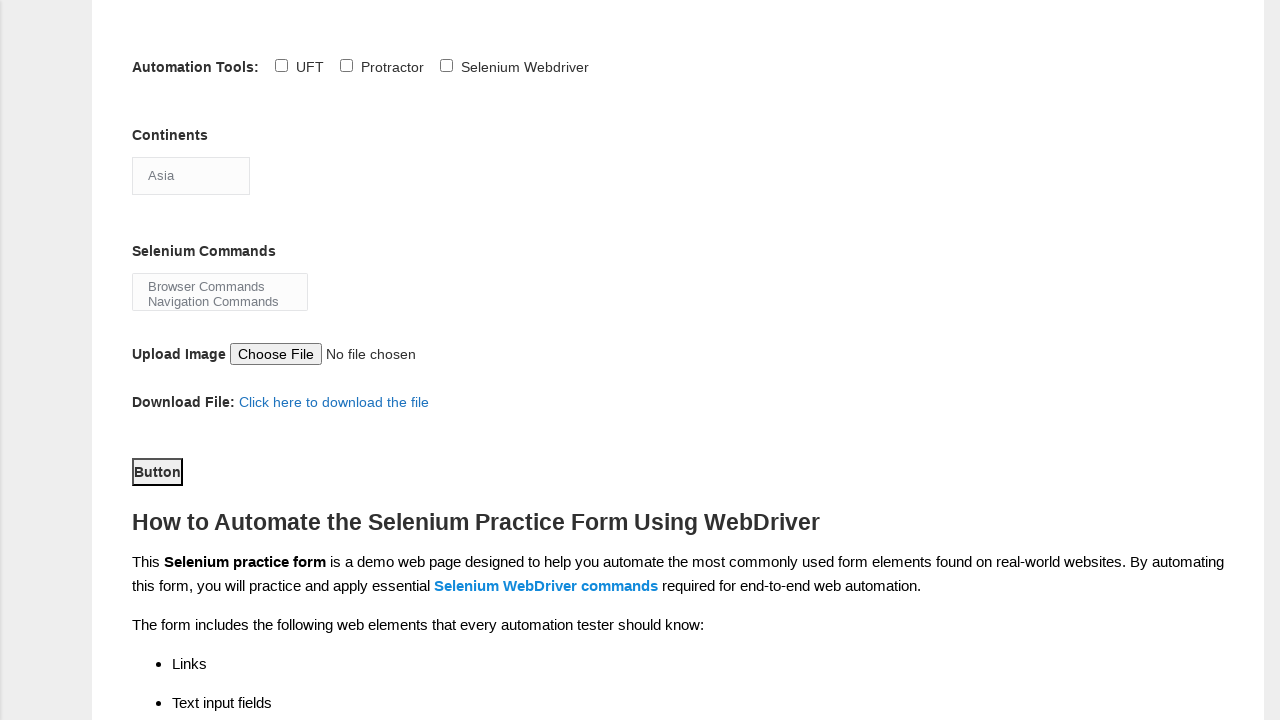

Selected 'Europe' from the continents dropdown on select[name='continents']
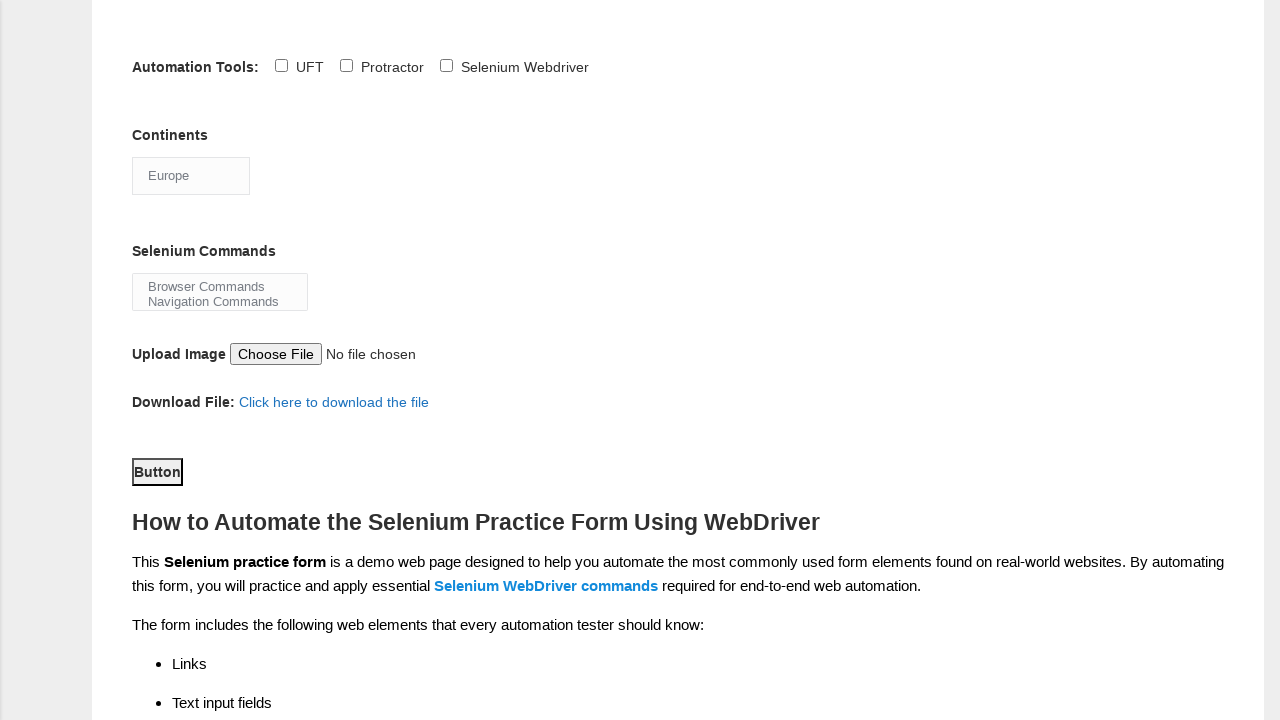

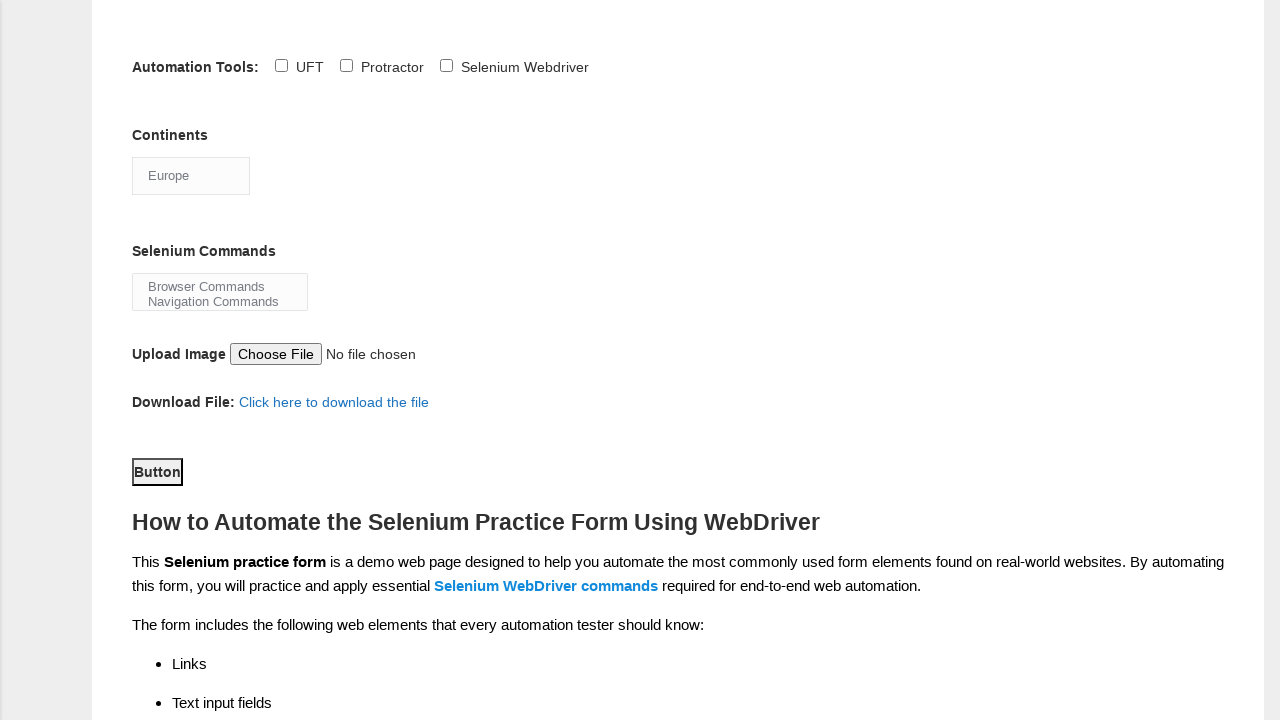